Tests selecting the Other radio button on the DemoQA practice form by clicking it and verifying the interaction

Starting URL: https://demoqa.com/automation-practice-form

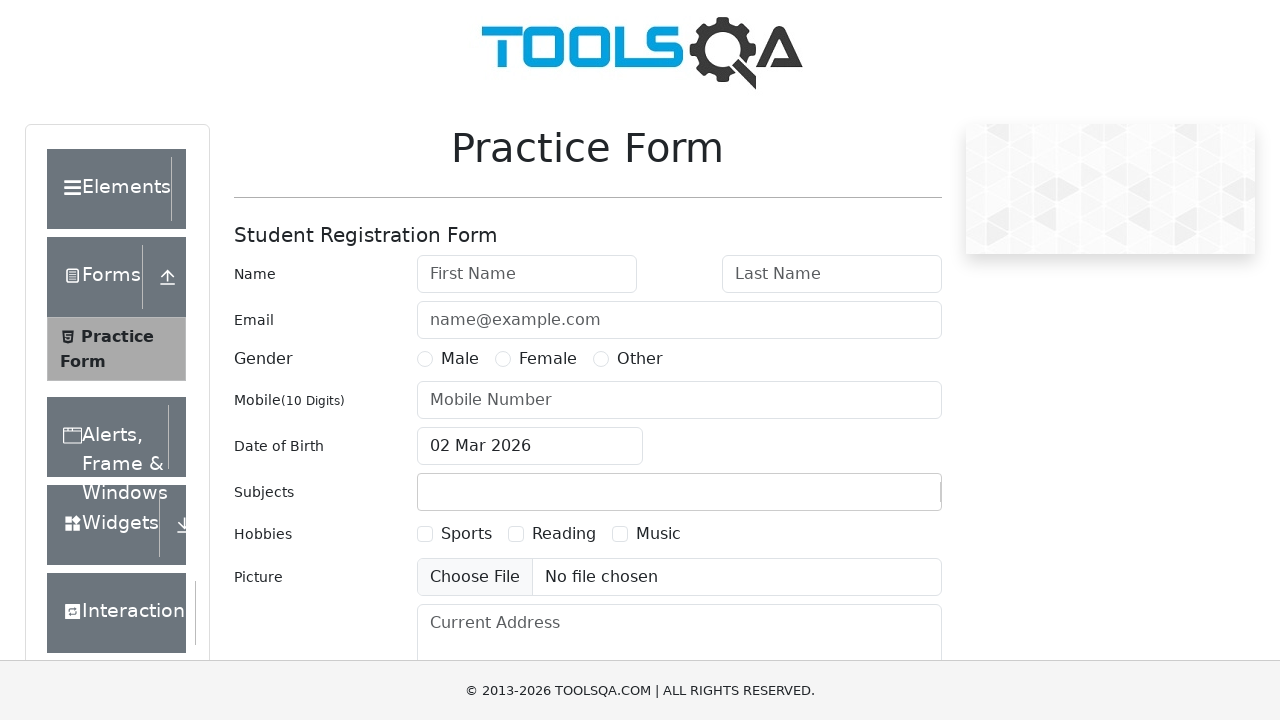

Waited for Other radio button label to be visible
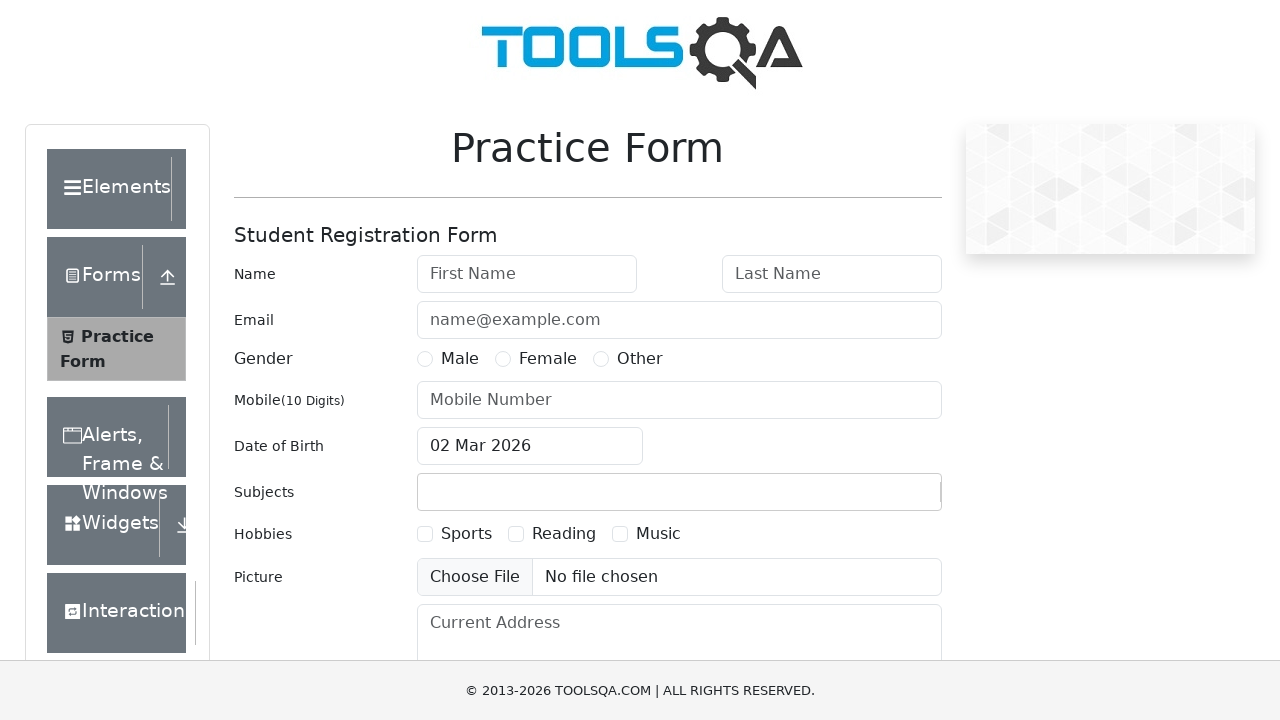

Clicked on the Other radio button at (640, 359) on label[for='gender-radio-3']
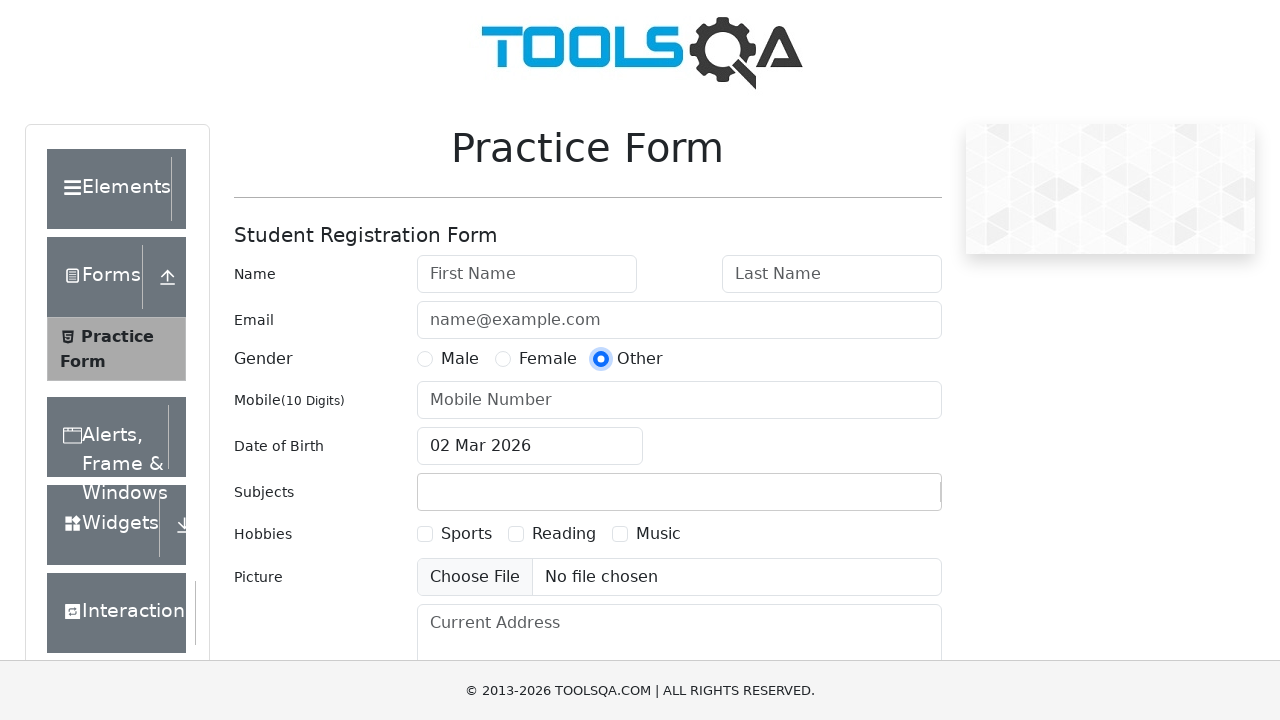

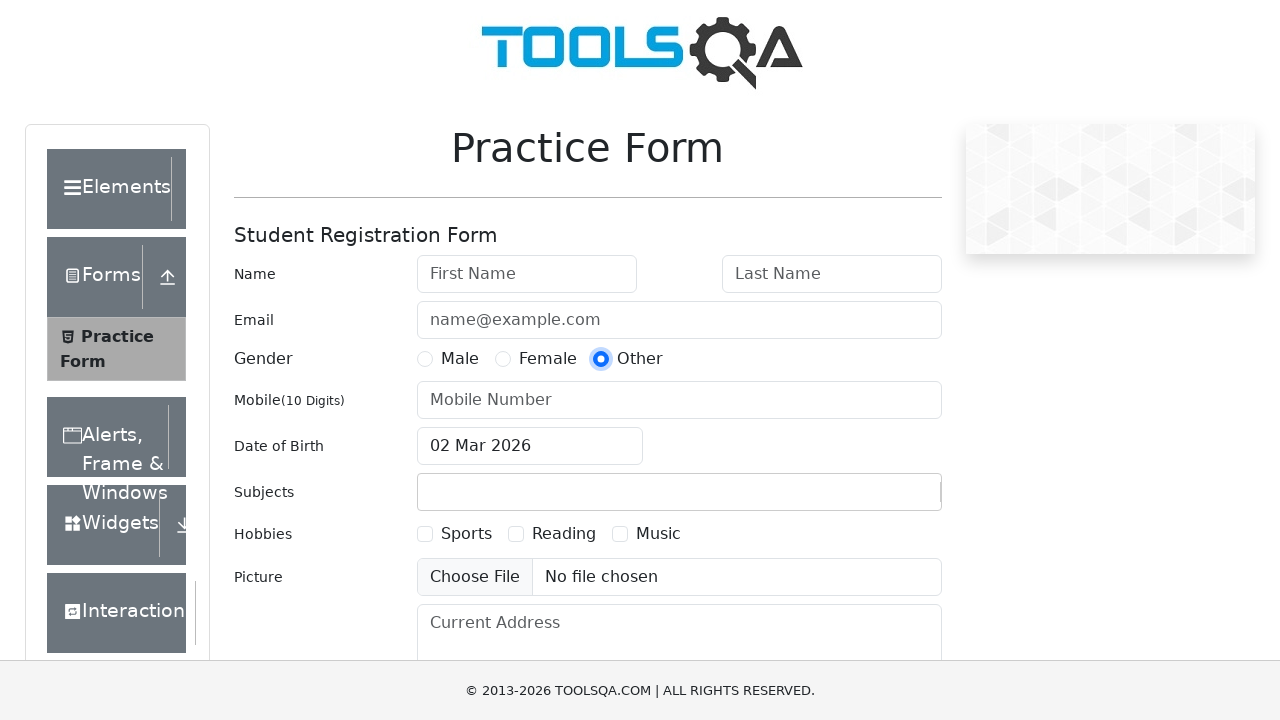